Scrolls to a specific element and verifies it becomes visible

Starting URL: http://intershop2.skillbox.ru/

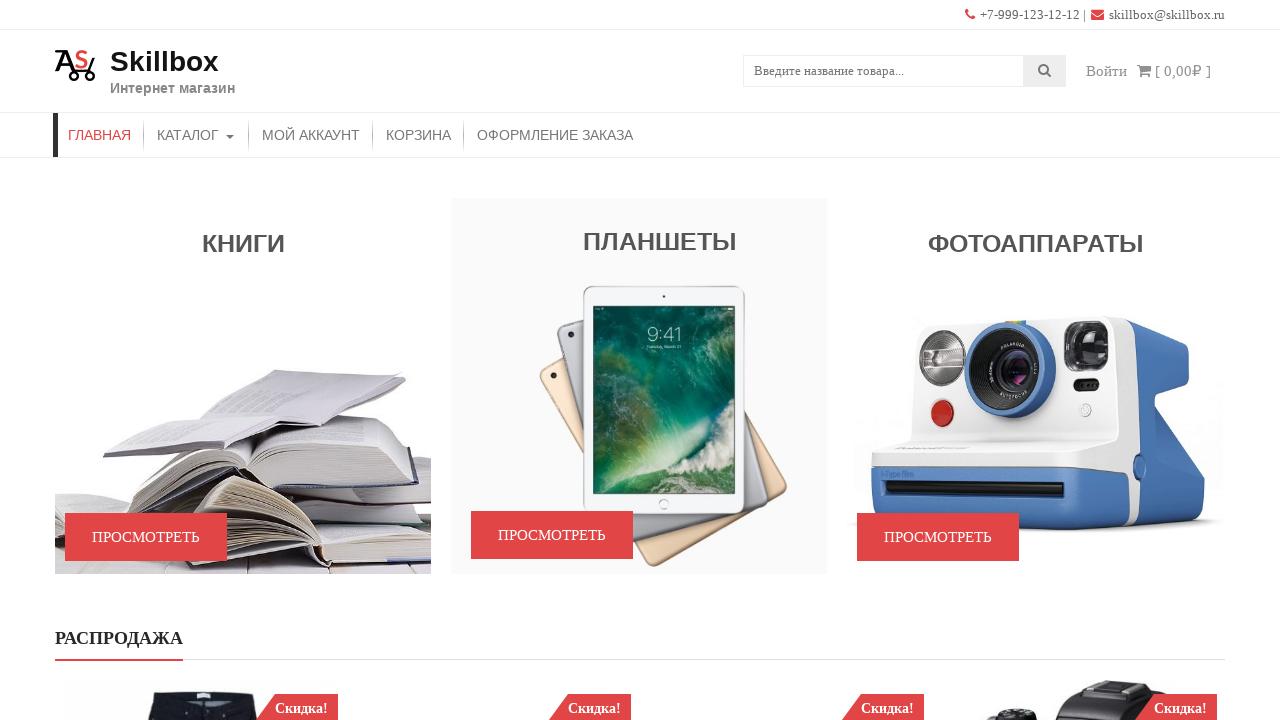

Scrolled to #ak-top element to bring it into view
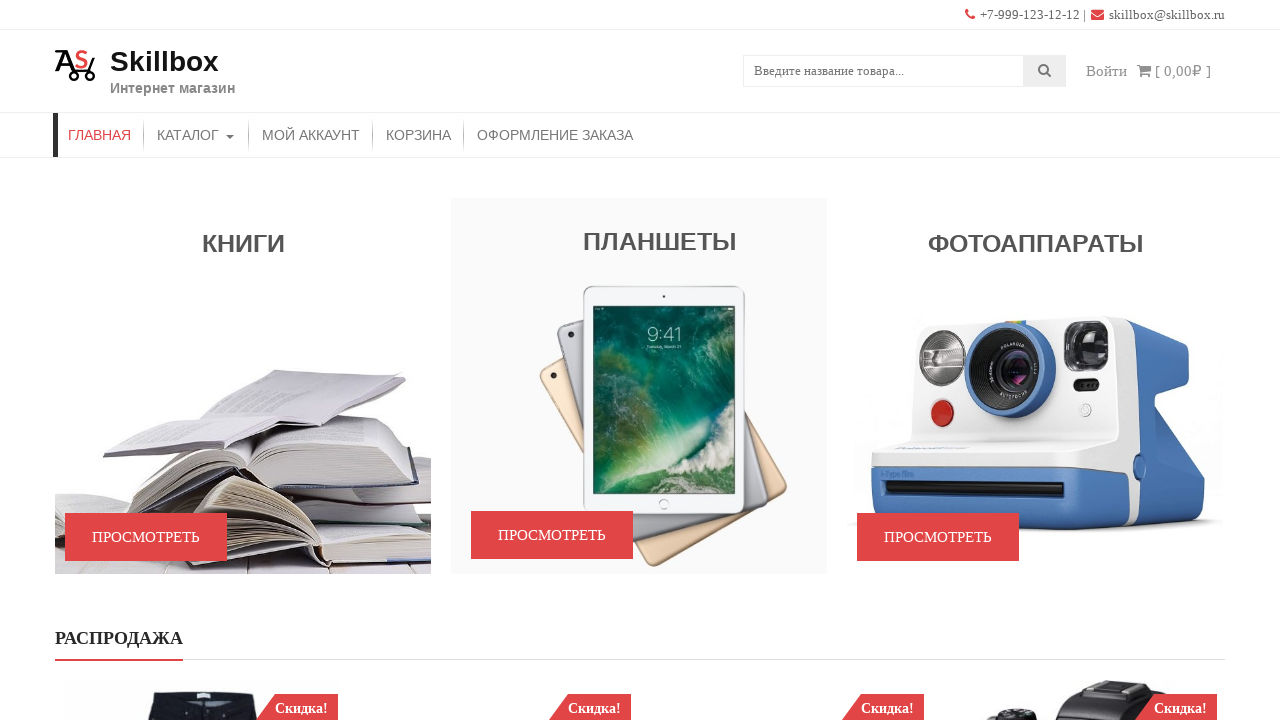

Verified #ak-top element is visible
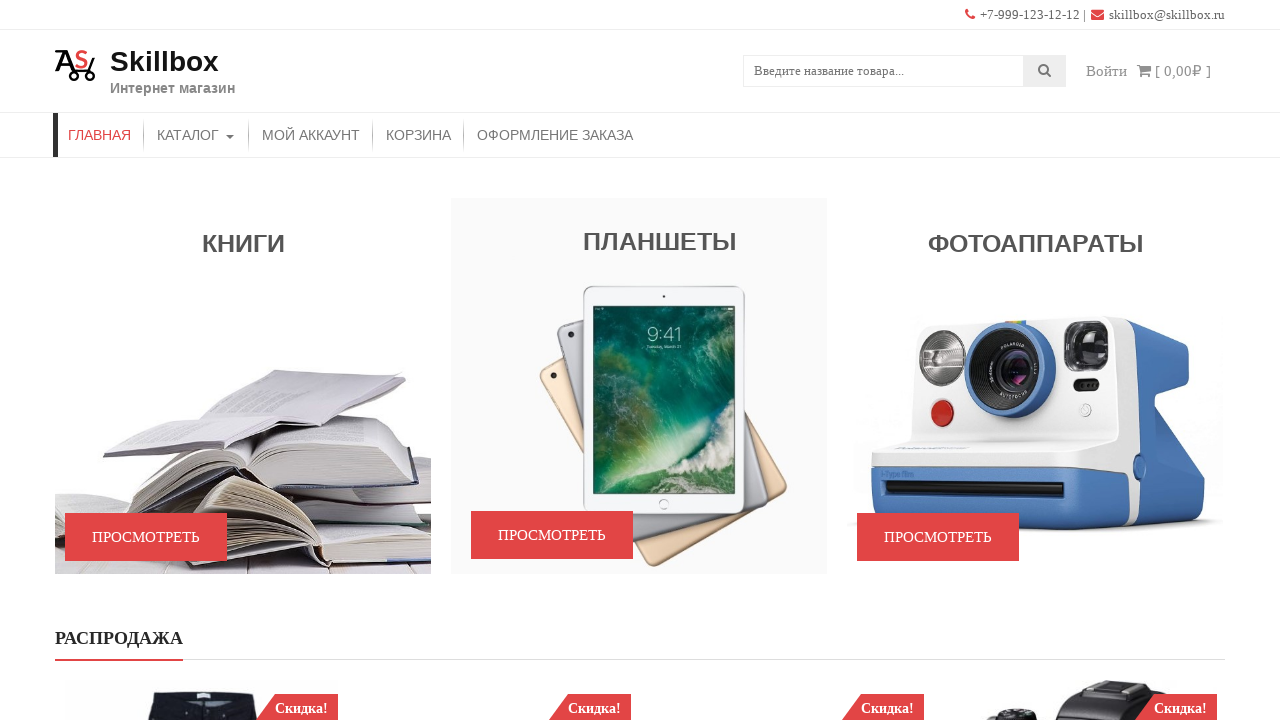

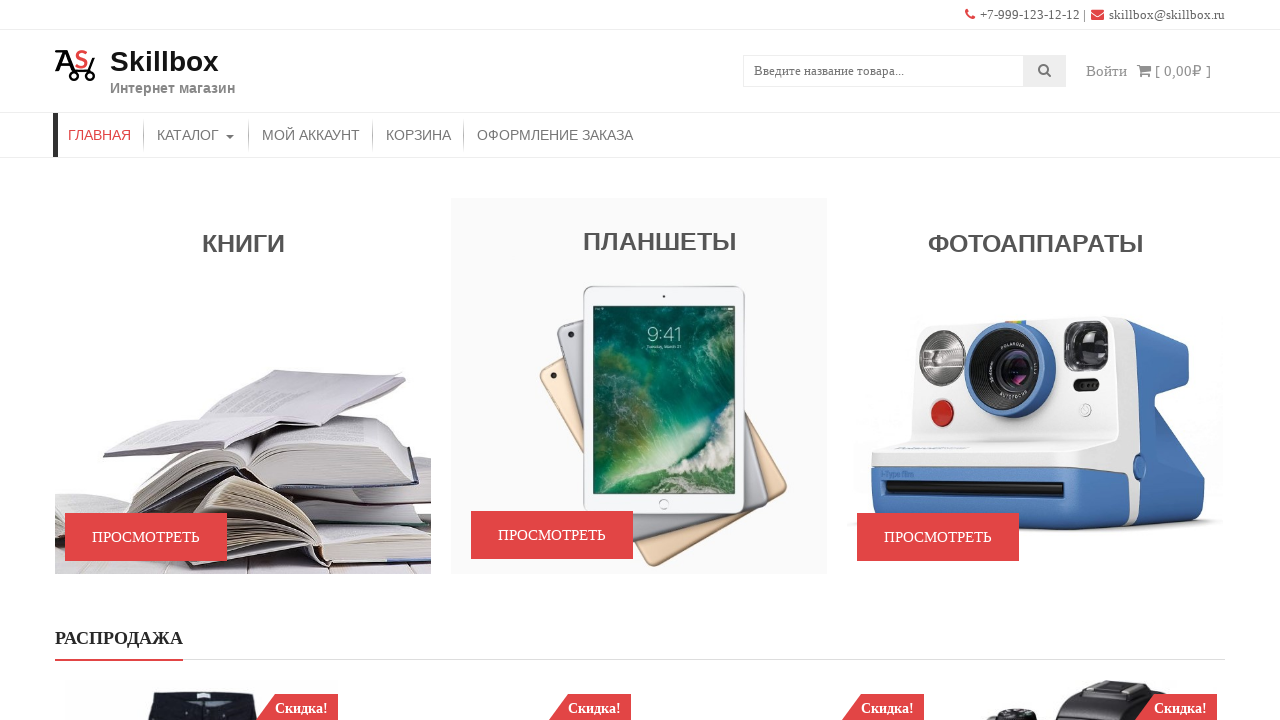